Tests login functionality by entering credentials, verifying successful login, then logging out and confirming return to login page

Starting URL: http://the-internet.herokuapp.com/login

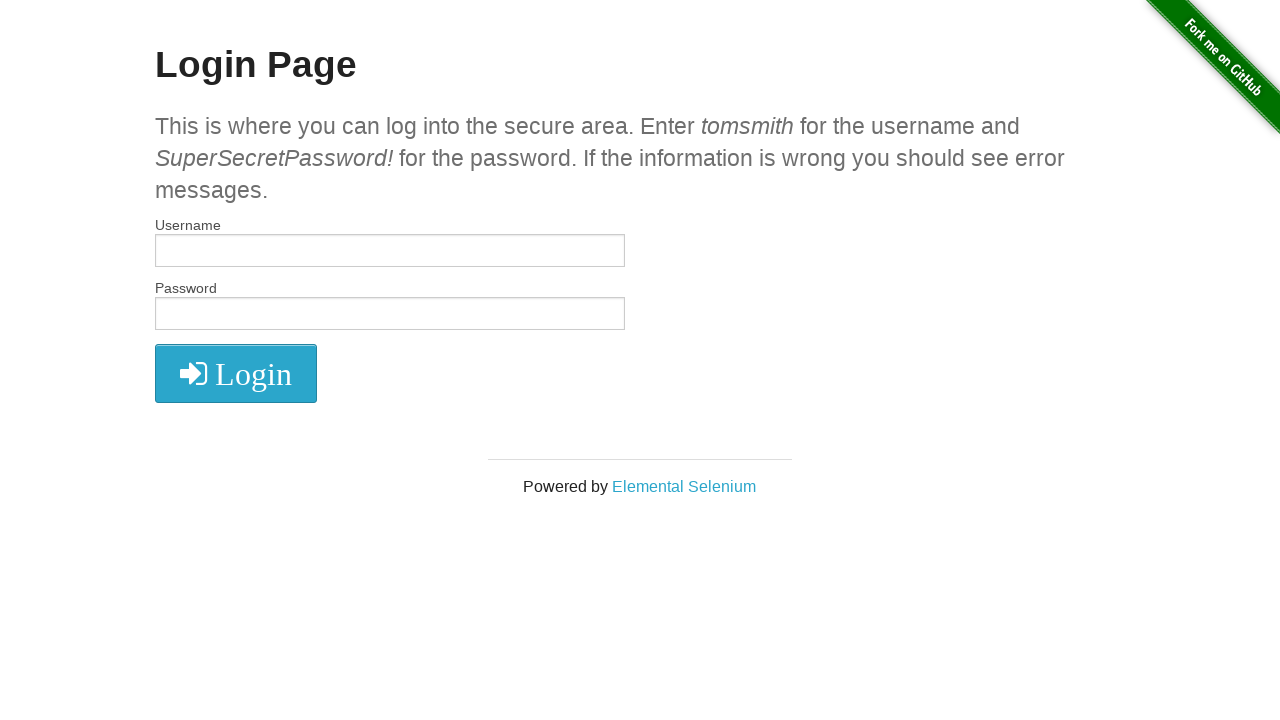

Filled username field with 'tomsmith' on #username
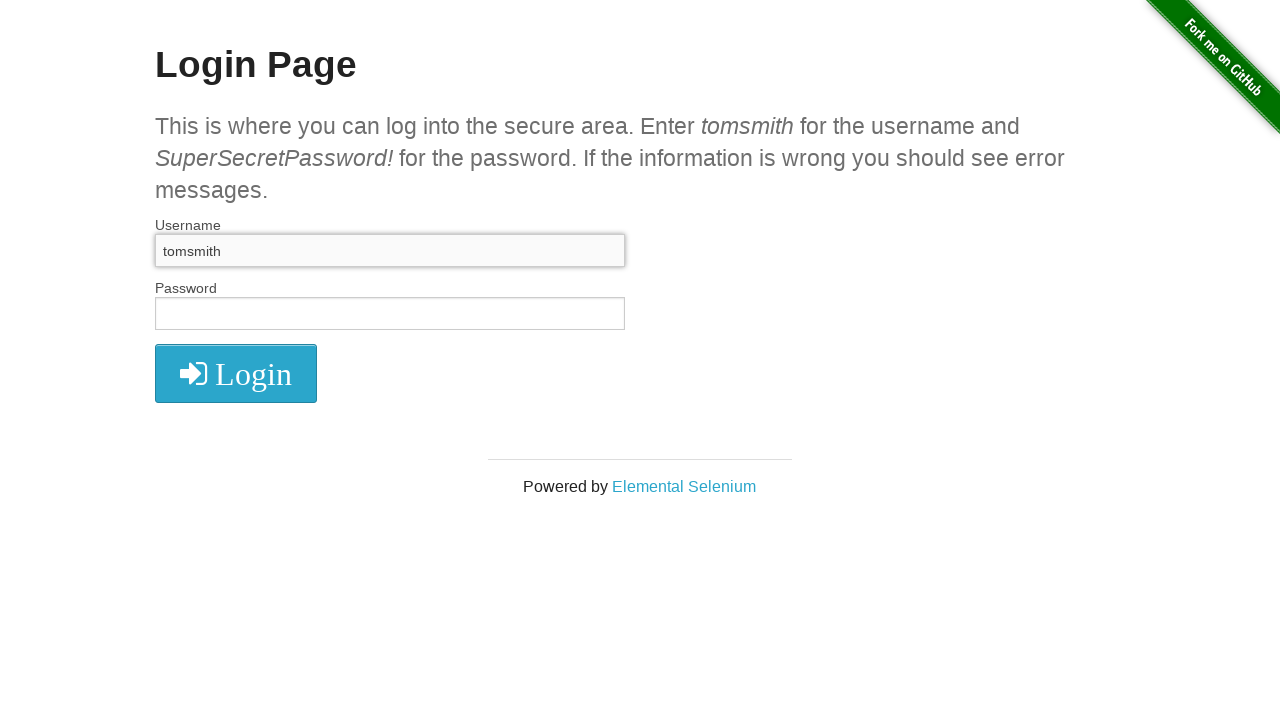

Filled password field with 'SuperSecretPassword!' on #password
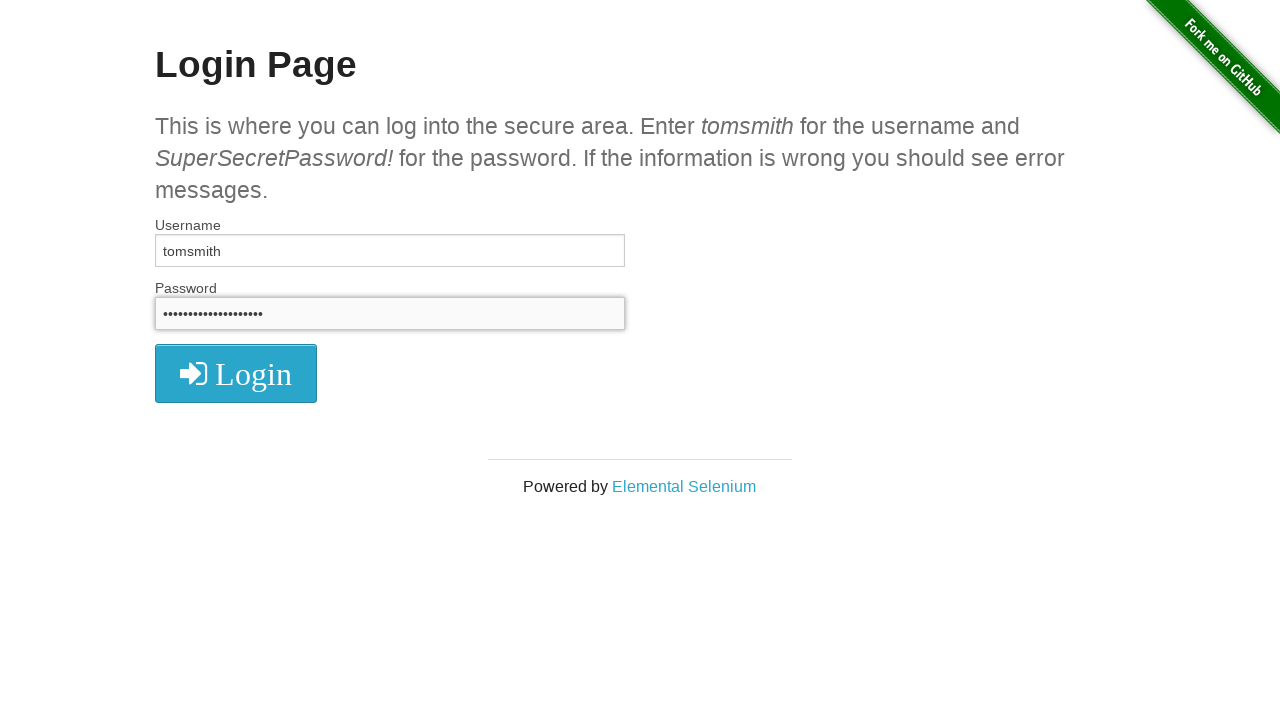

Clicked login button at (236, 373) on button[type='submit']
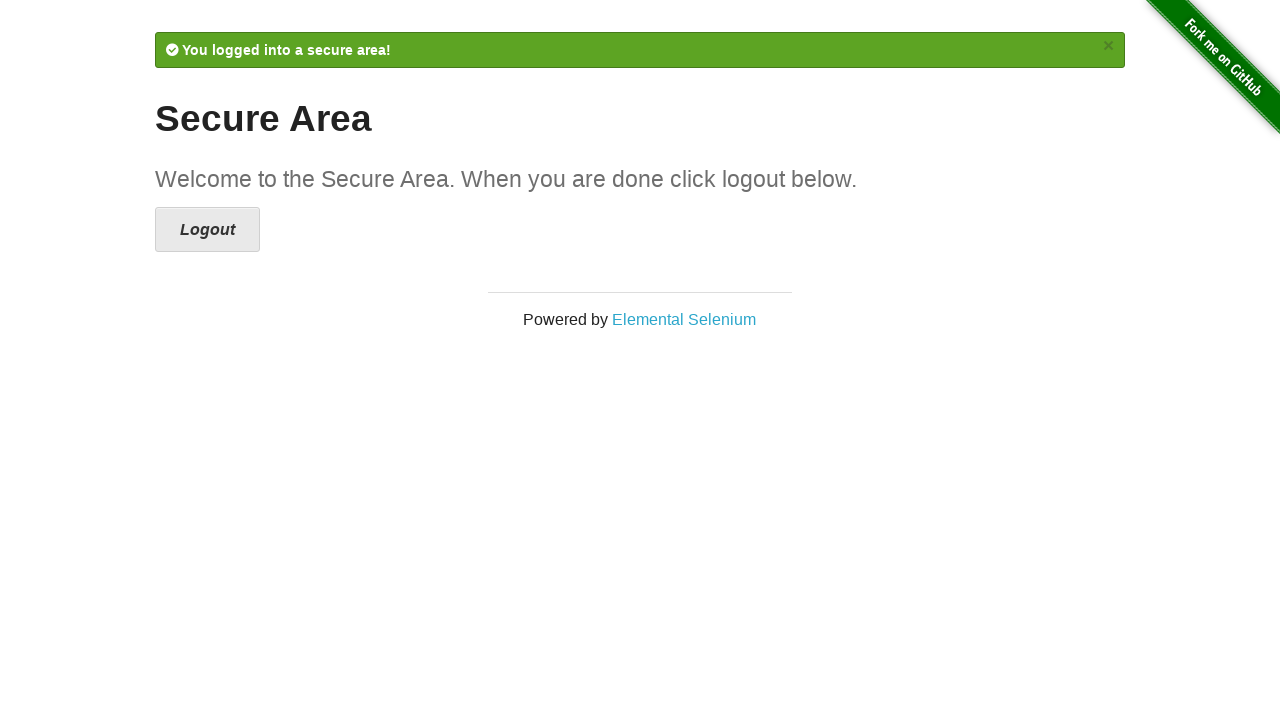

Verified successful login with success message displayed
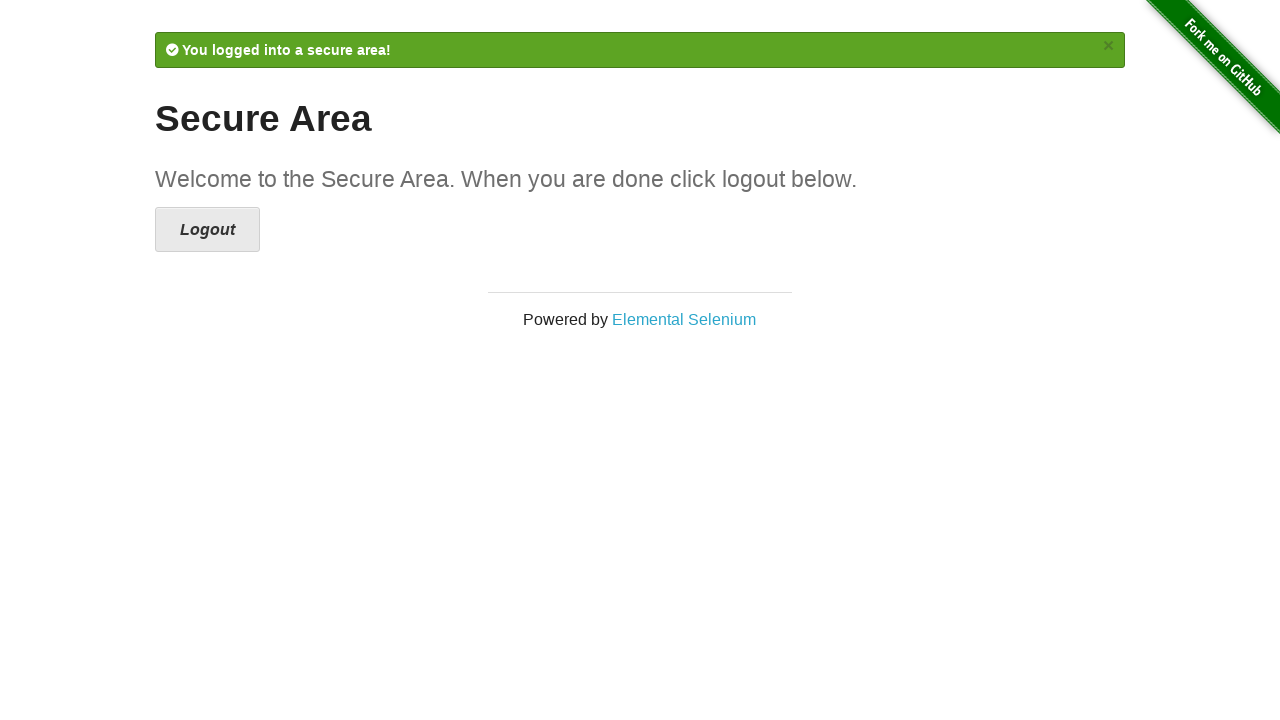

Clicked logout button at (208, 230) on a[href='/logout']
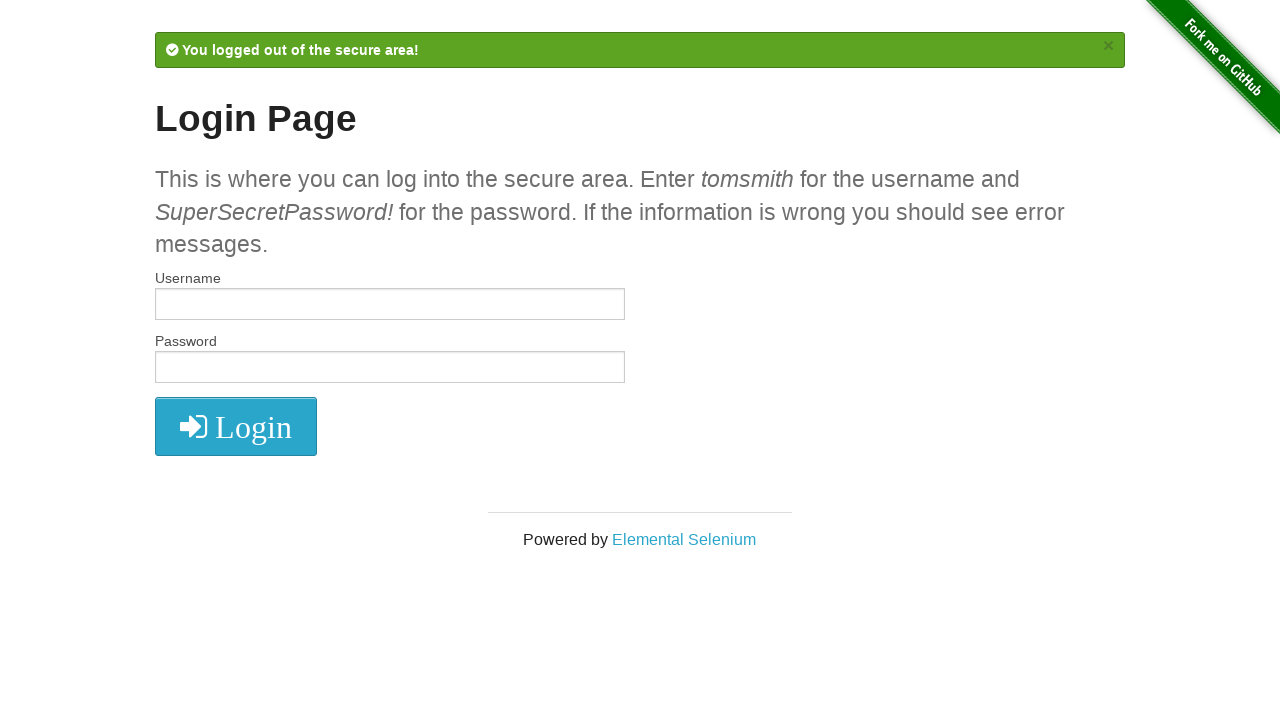

Verified return to login page after logout
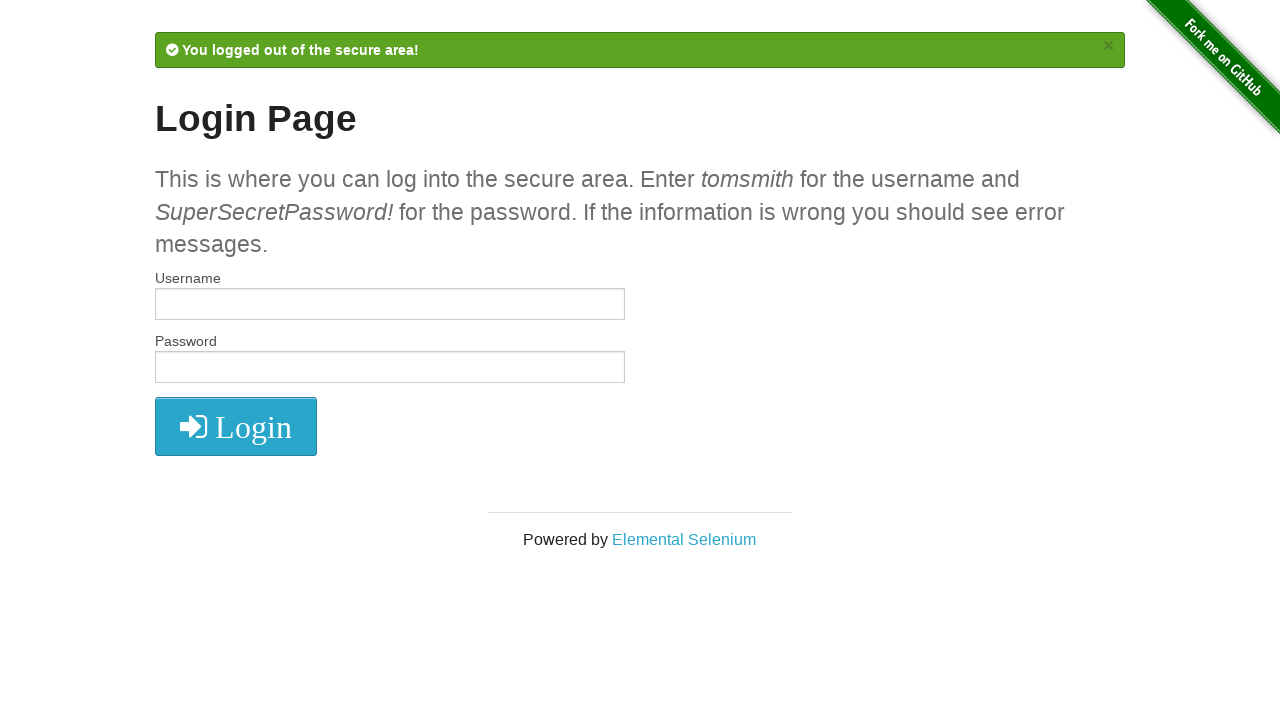

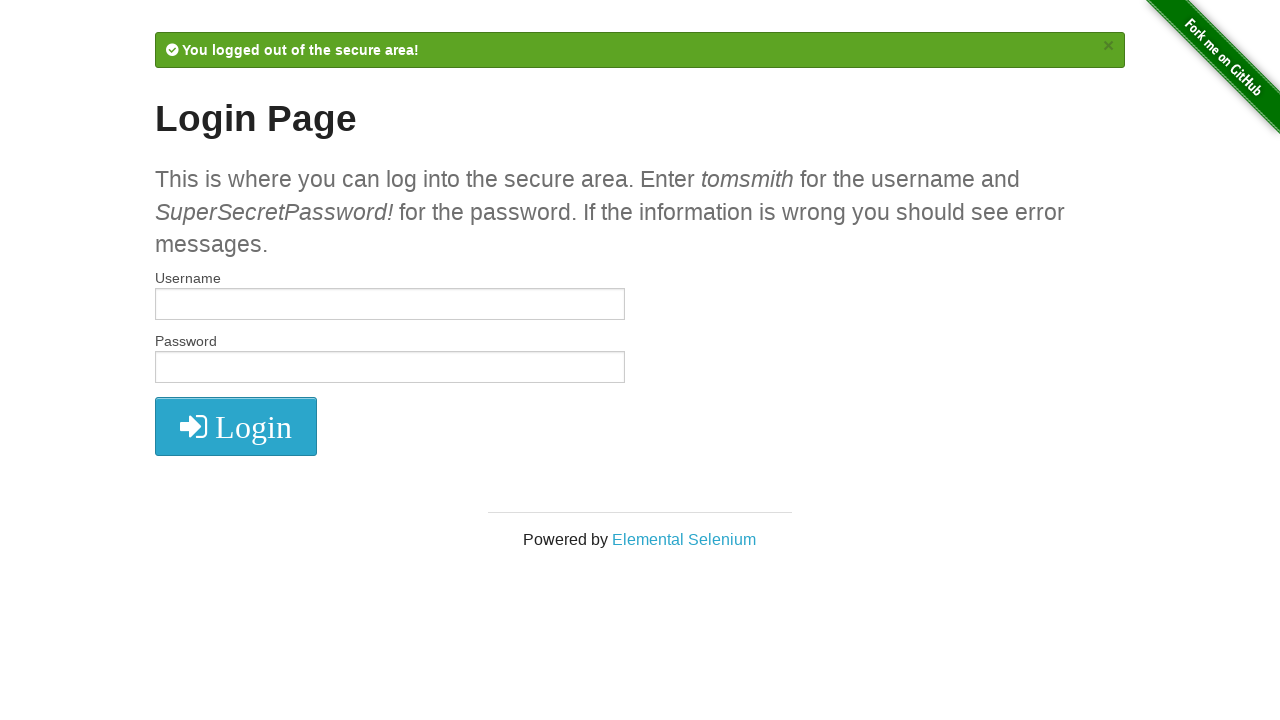